Tests dynamic table functionality by expanding table data section, inputting JSON data, refreshing the table, and verifying the table contents match the expected data

Starting URL: https://testpages.herokuapp.com/styled/tag/dynamic-table.html

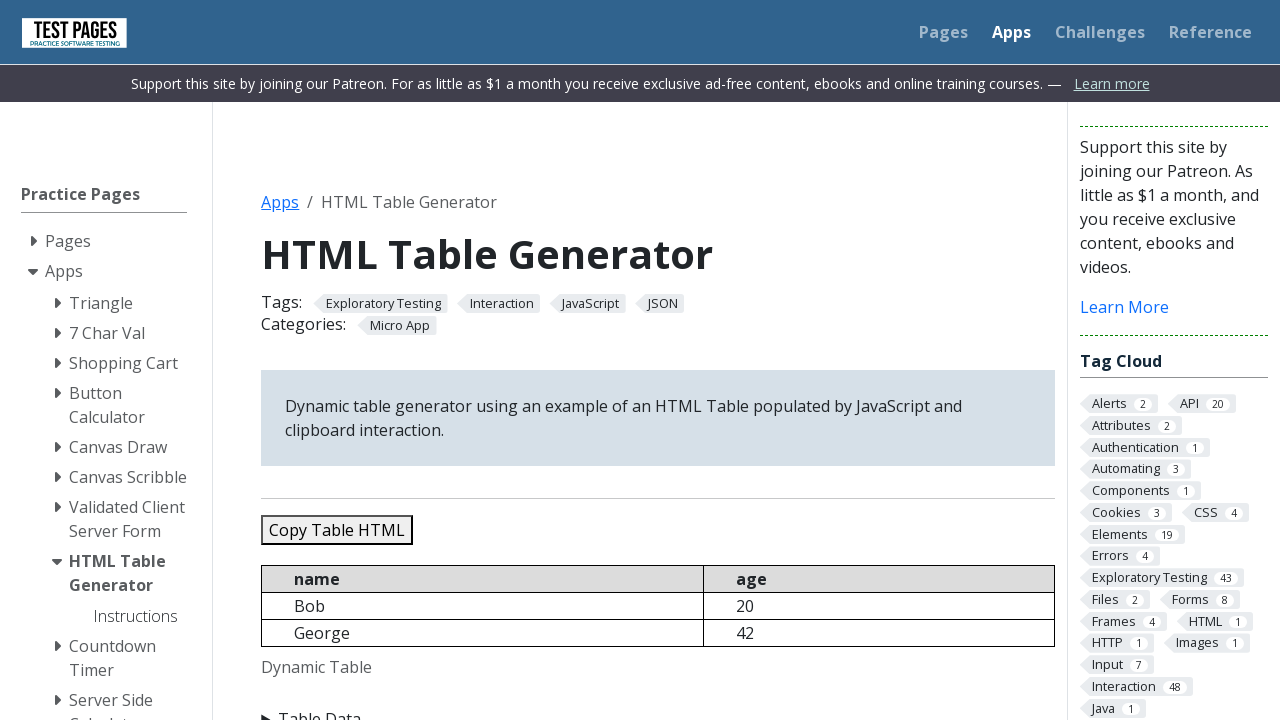

Clicked to expand the Table Data section at (658, 708) on xpath=//summary[text()='Table Data']
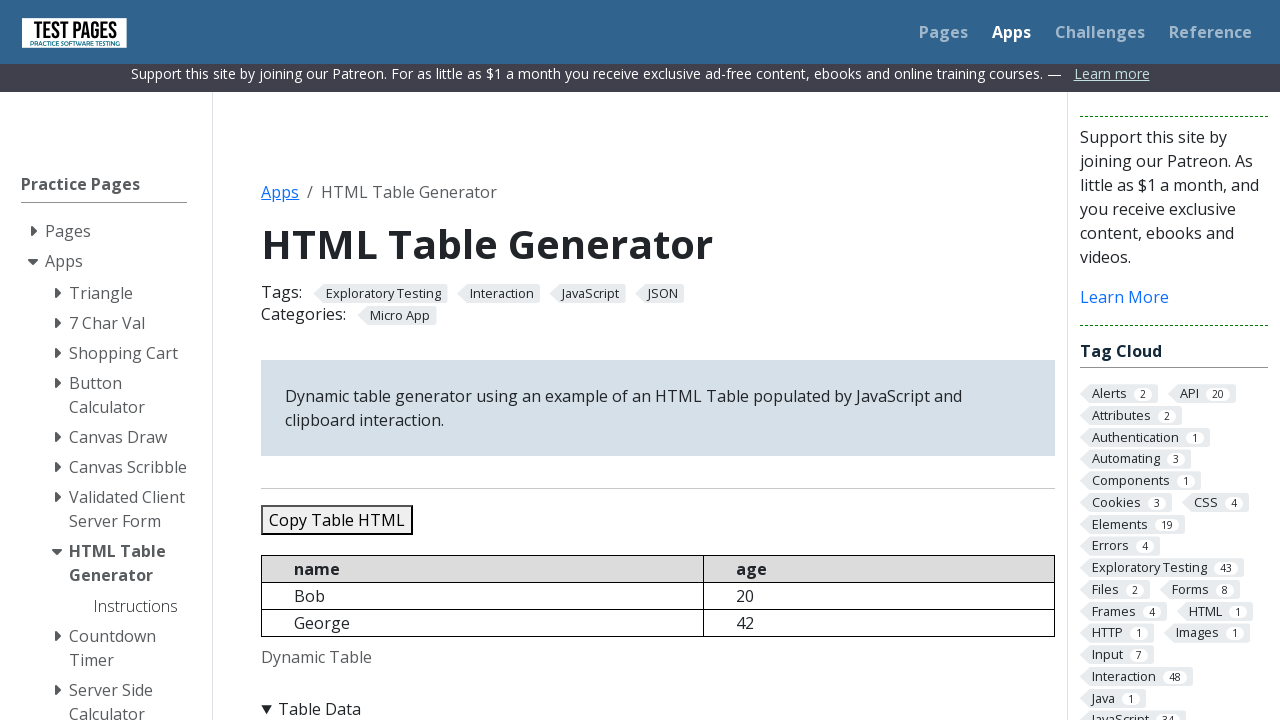

Cleared the JSON data input box on #jsondata
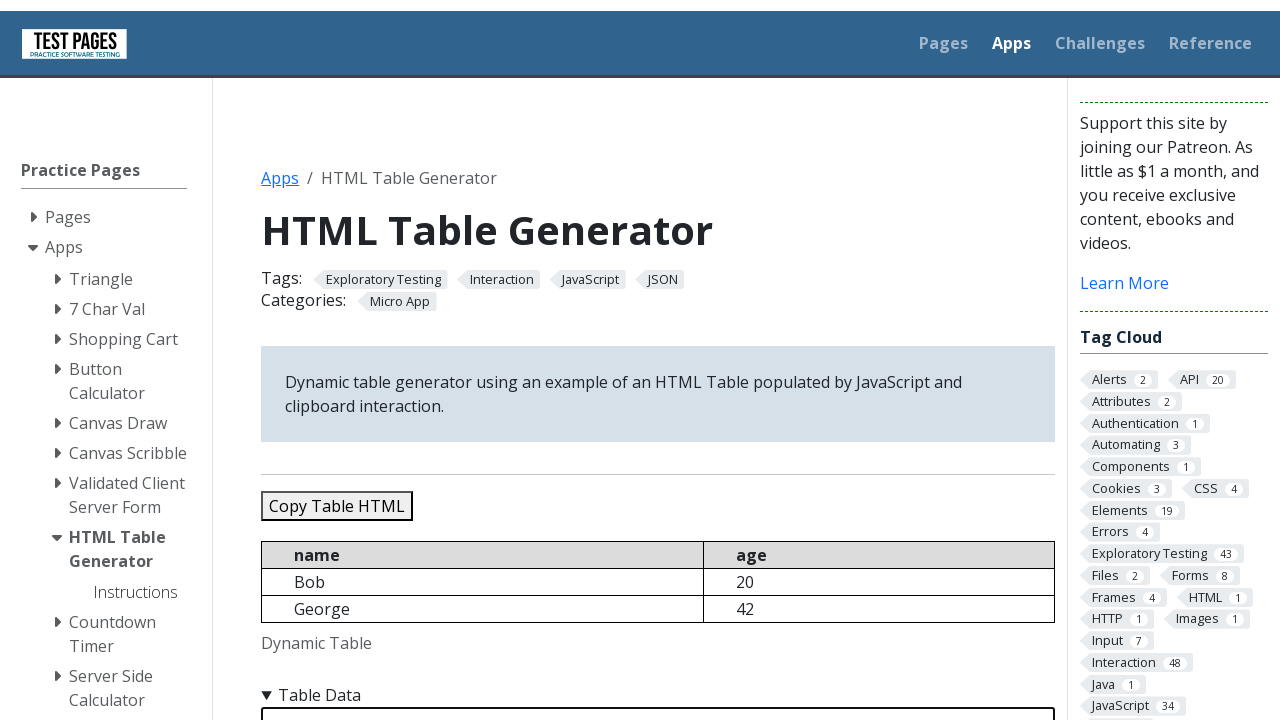

Filled JSON data input box with test data (5 records) on #jsondata
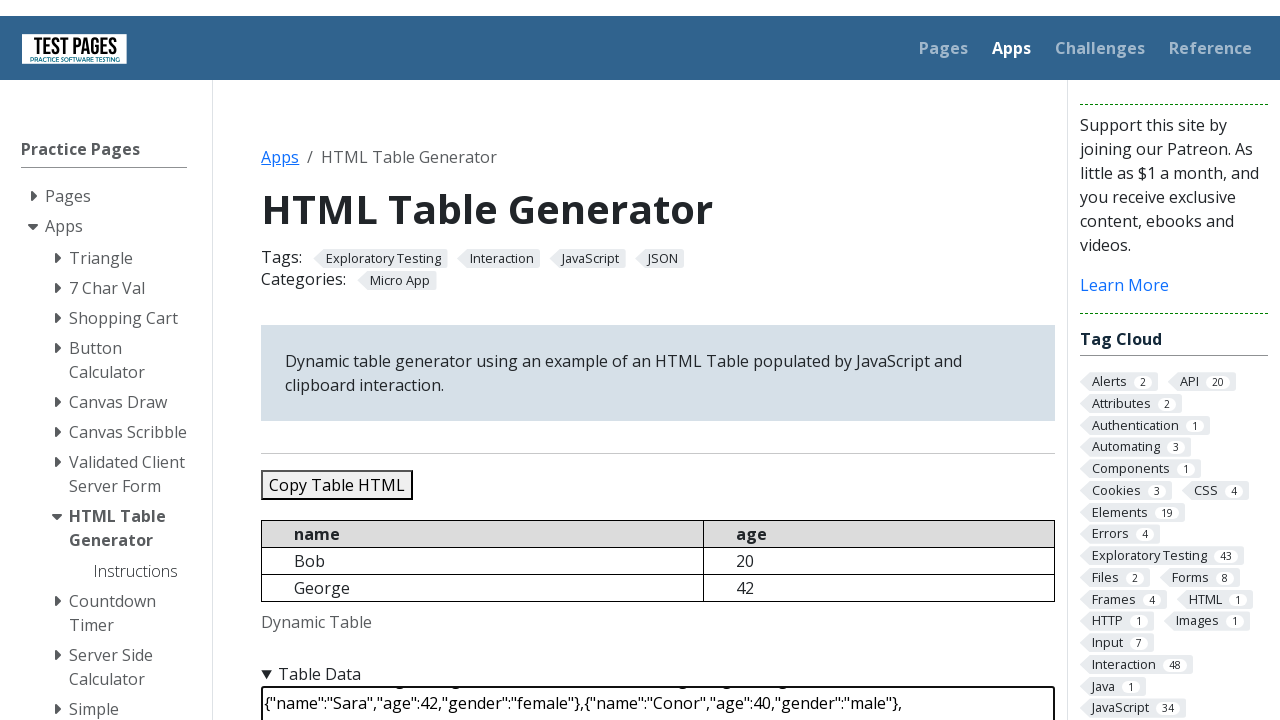

Clicked the Refresh Table button to update the table at (359, 360) on xpath=//button[text()='Refresh Table']
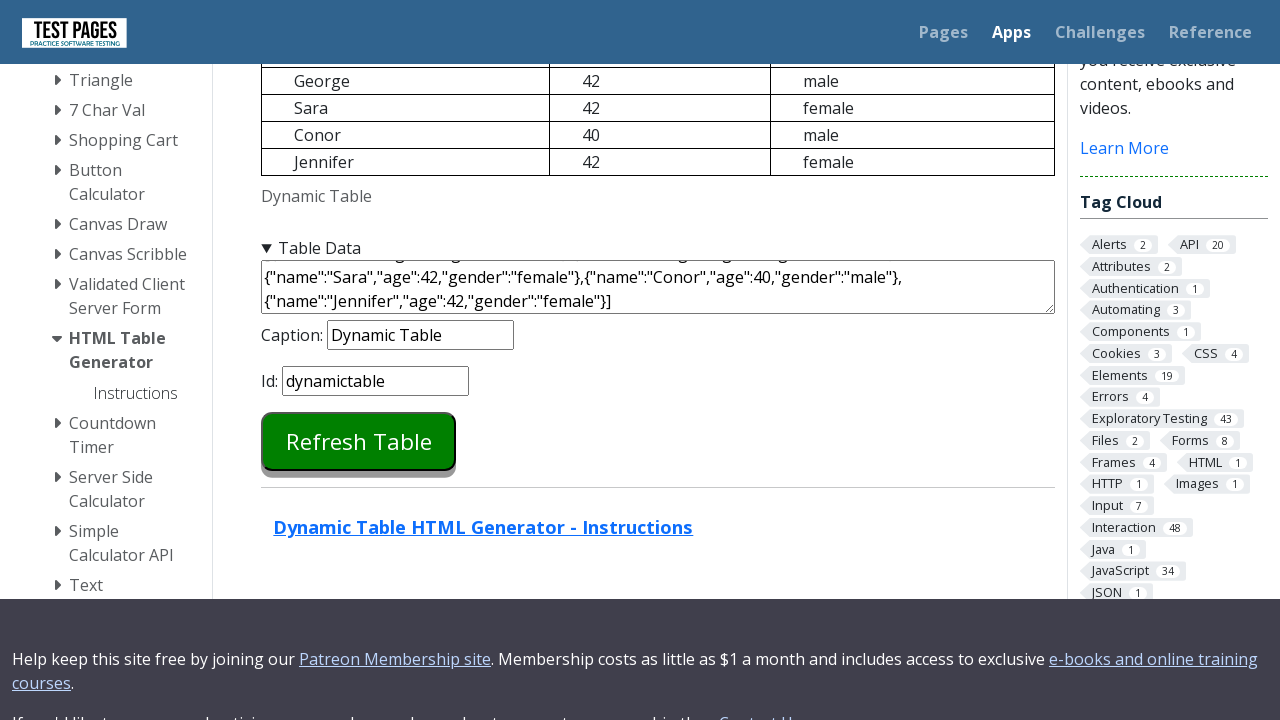

Waited for the dynamic table to be rendered
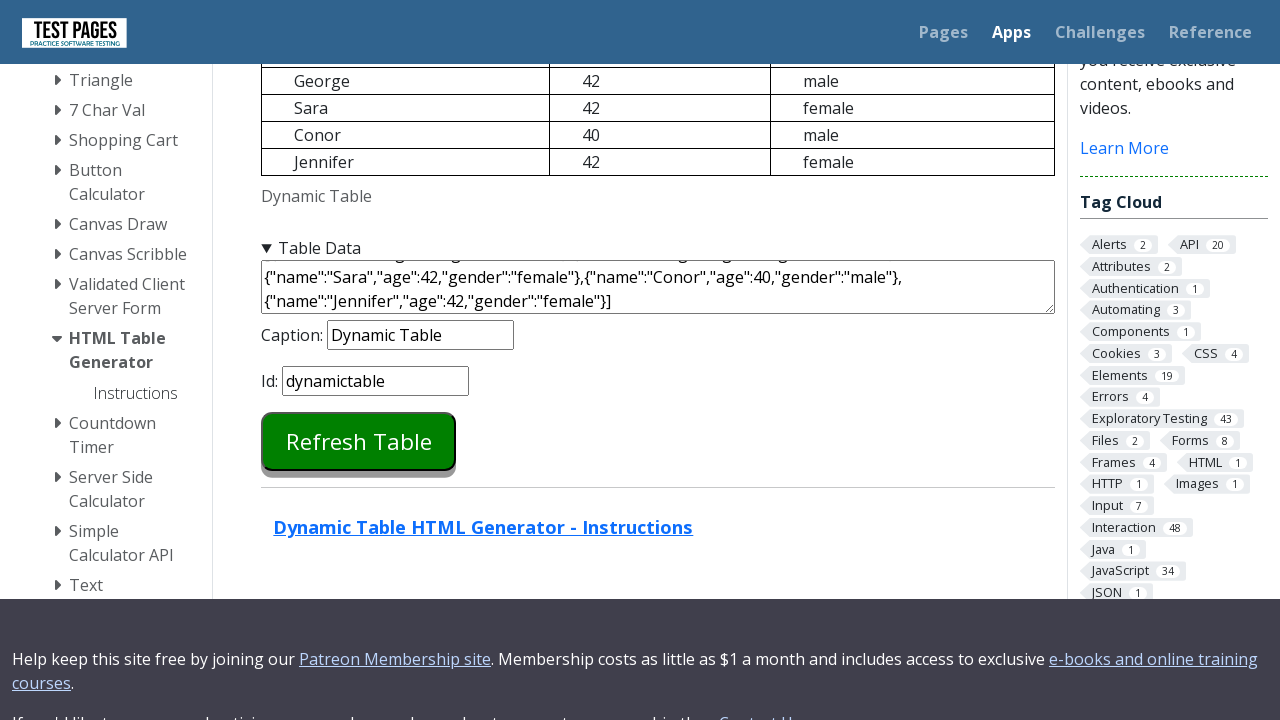

Verified table row 1: name column matches 'Bob'
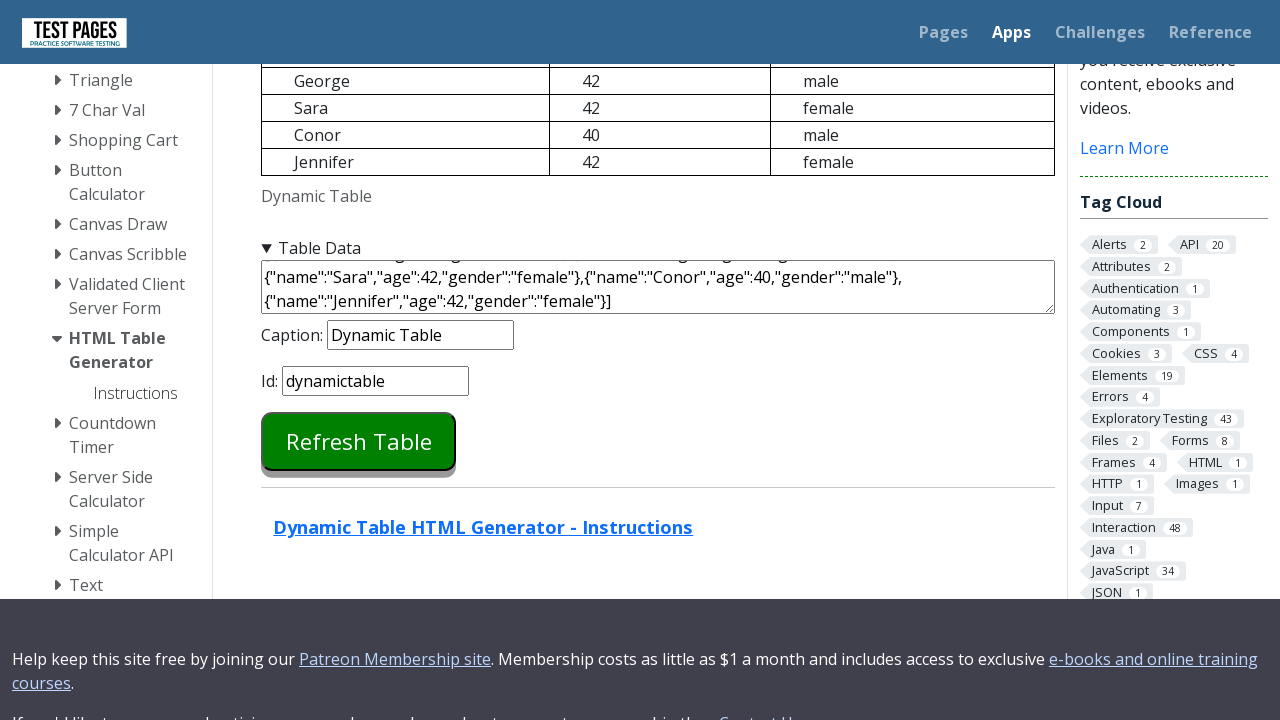

Verified table row 1: age column matches '20'
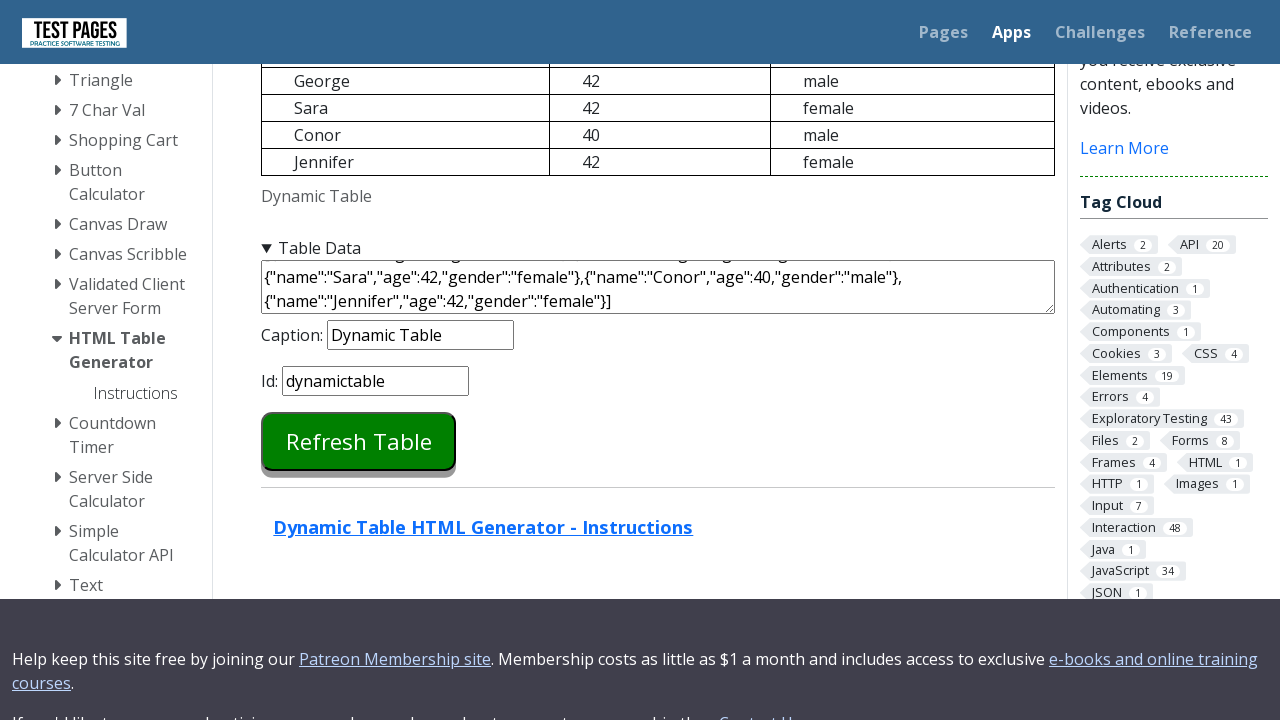

Verified table row 1: gender column matches 'male'
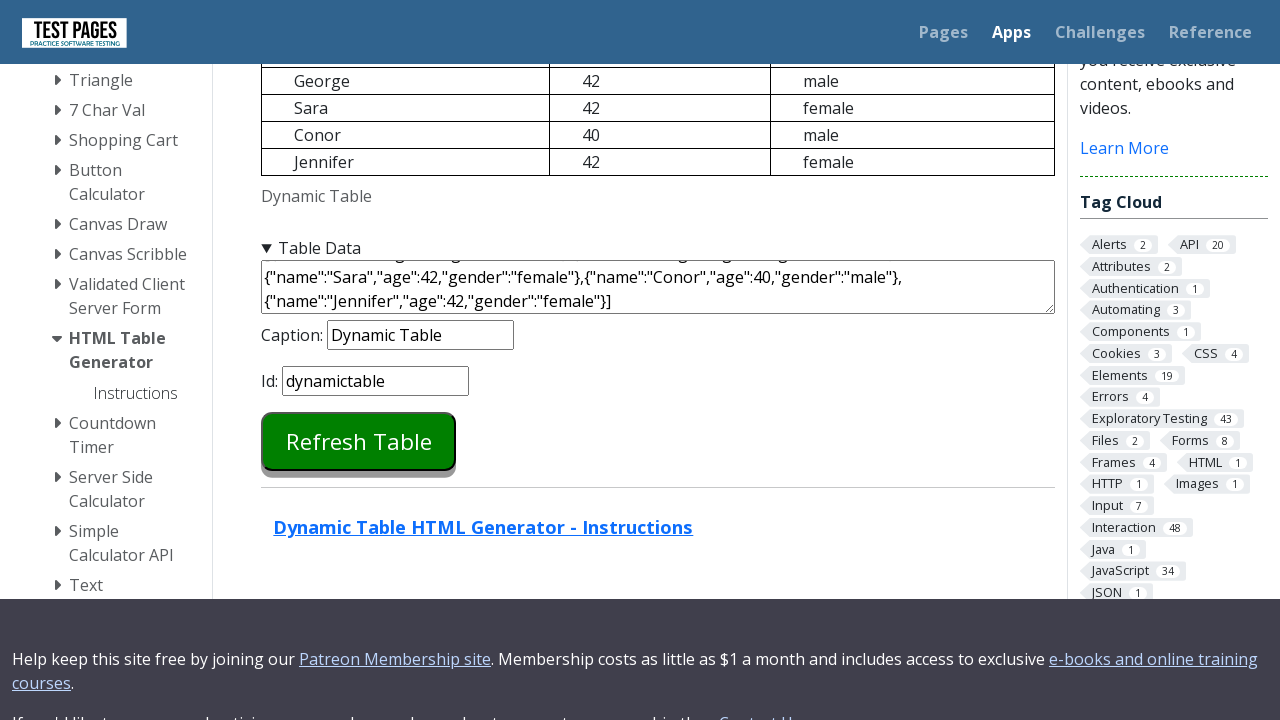

Verified table row 2: name column matches 'George'
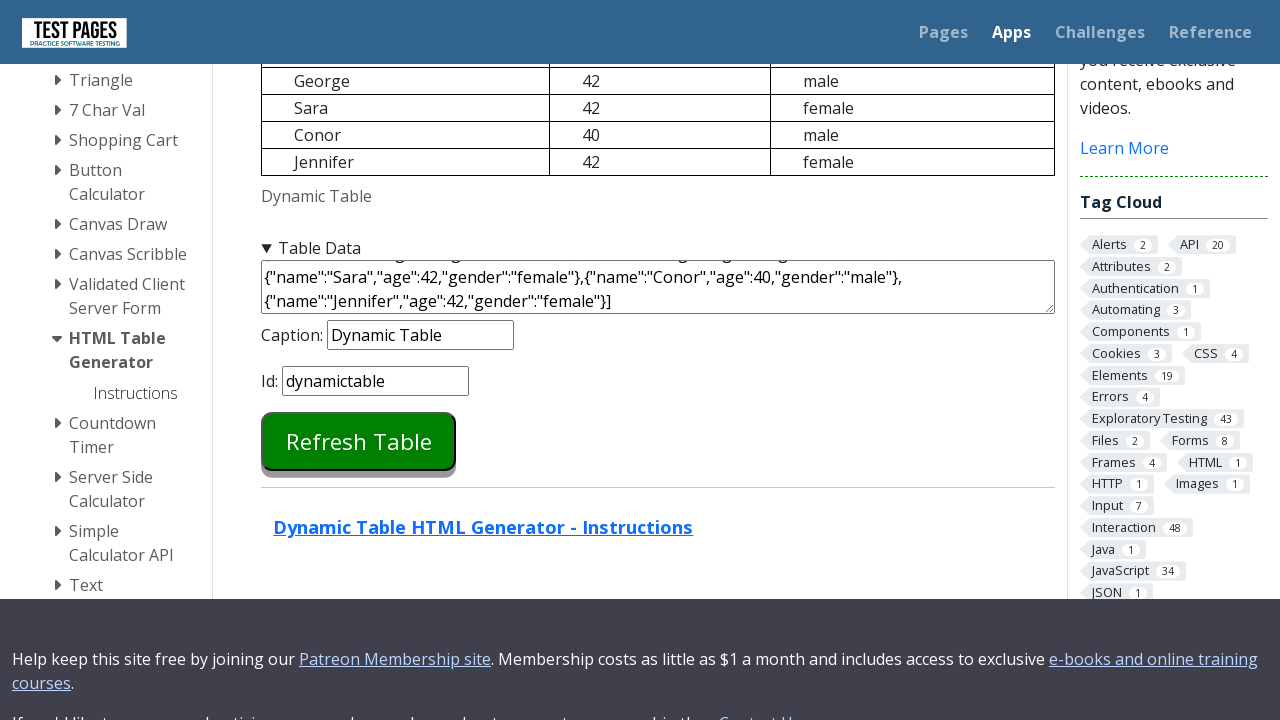

Verified table row 2: age column matches '42'
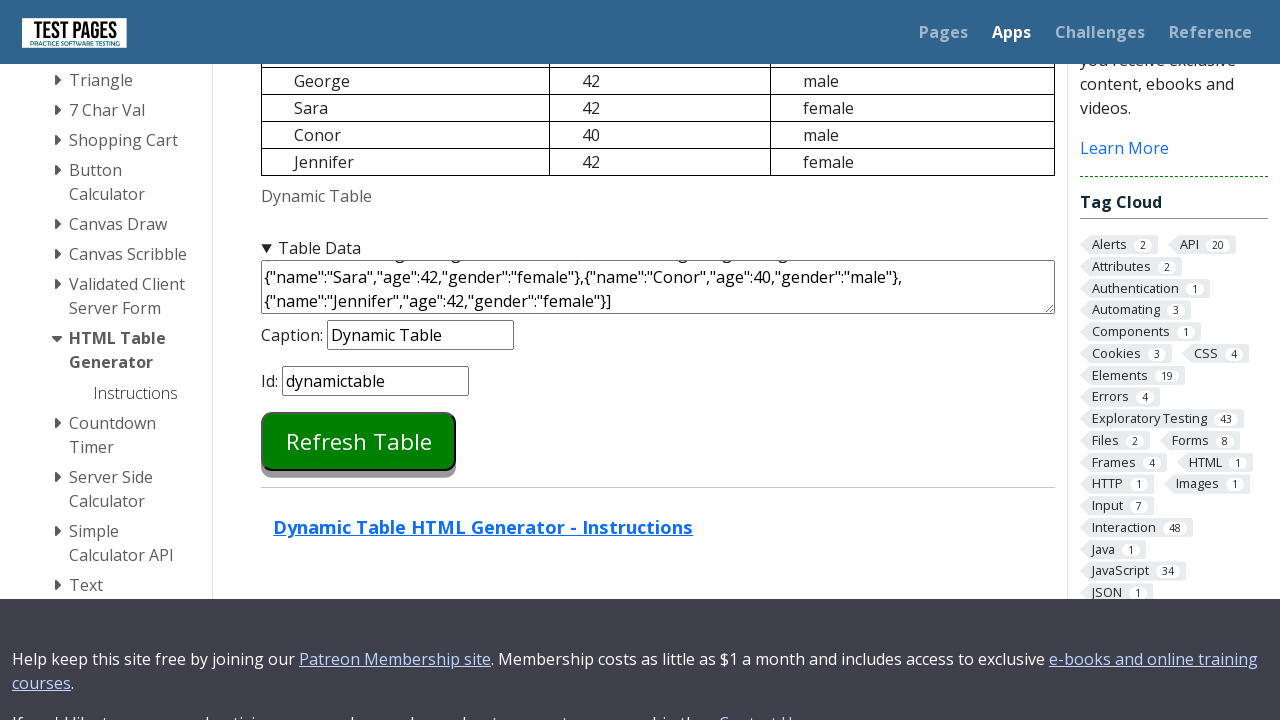

Verified table row 2: gender column matches 'male'
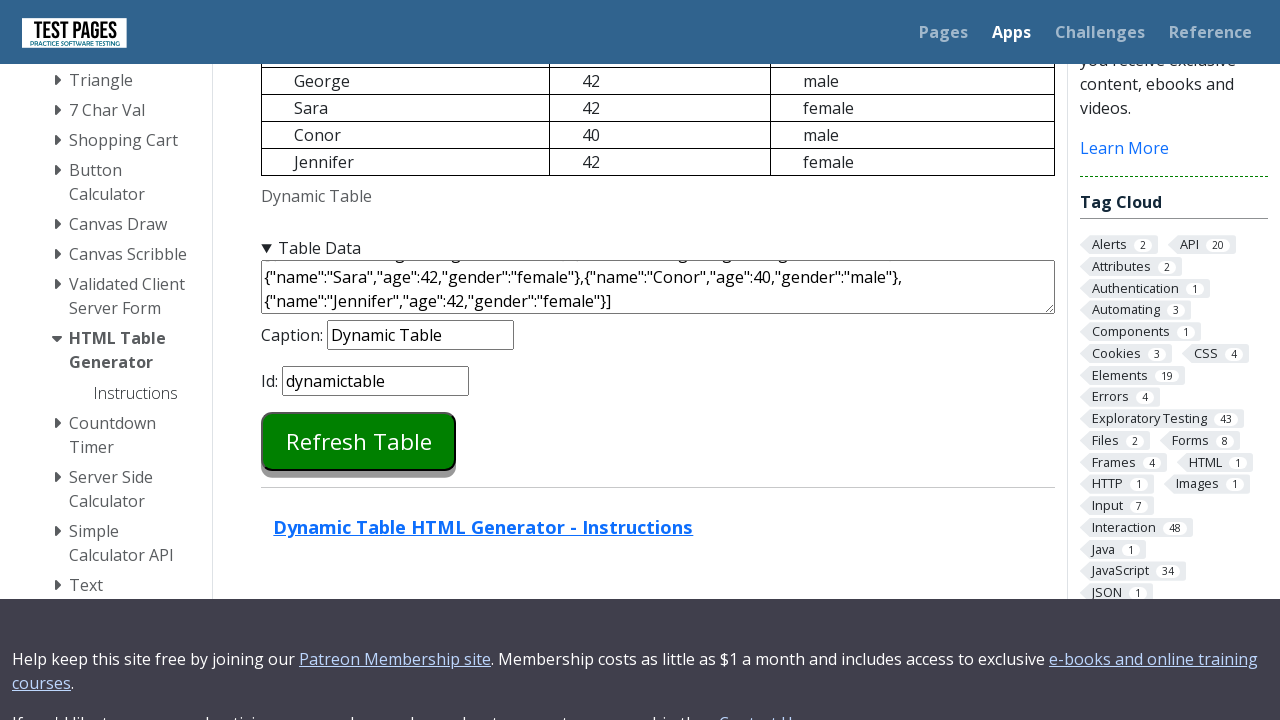

Verified table row 3: name column matches 'Sara'
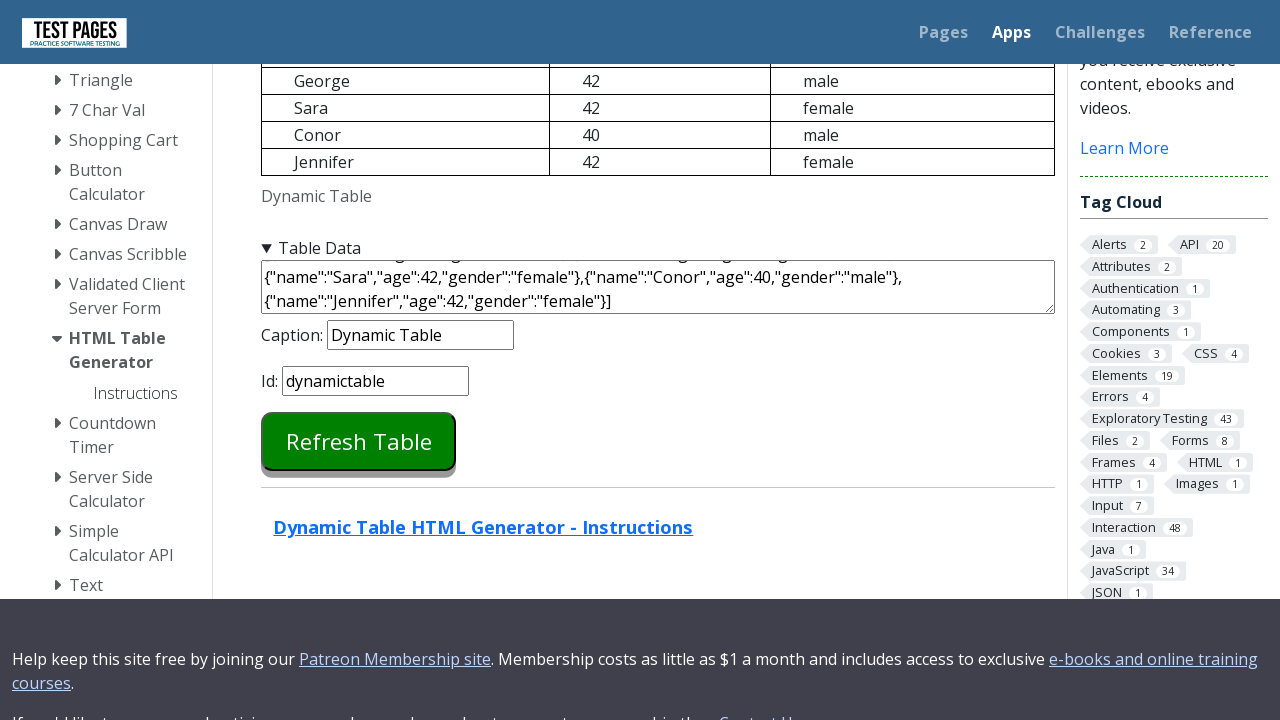

Verified table row 3: age column matches '42'
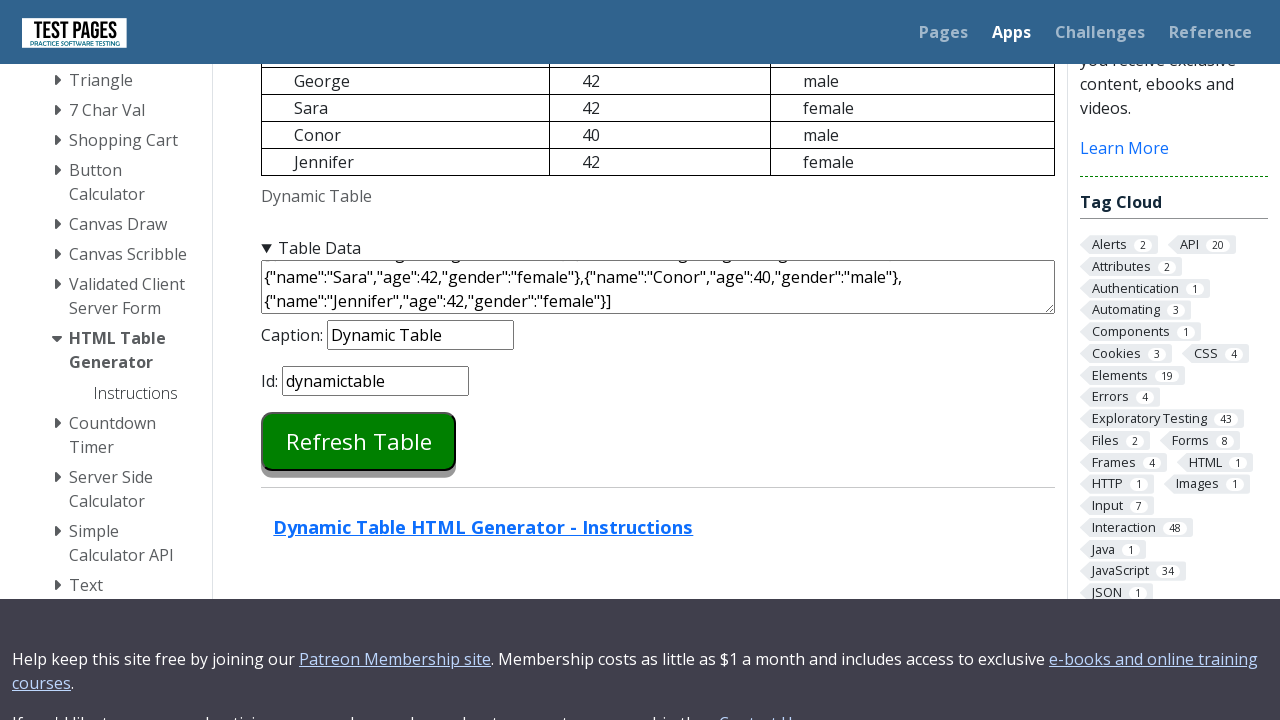

Verified table row 3: gender column matches 'female'
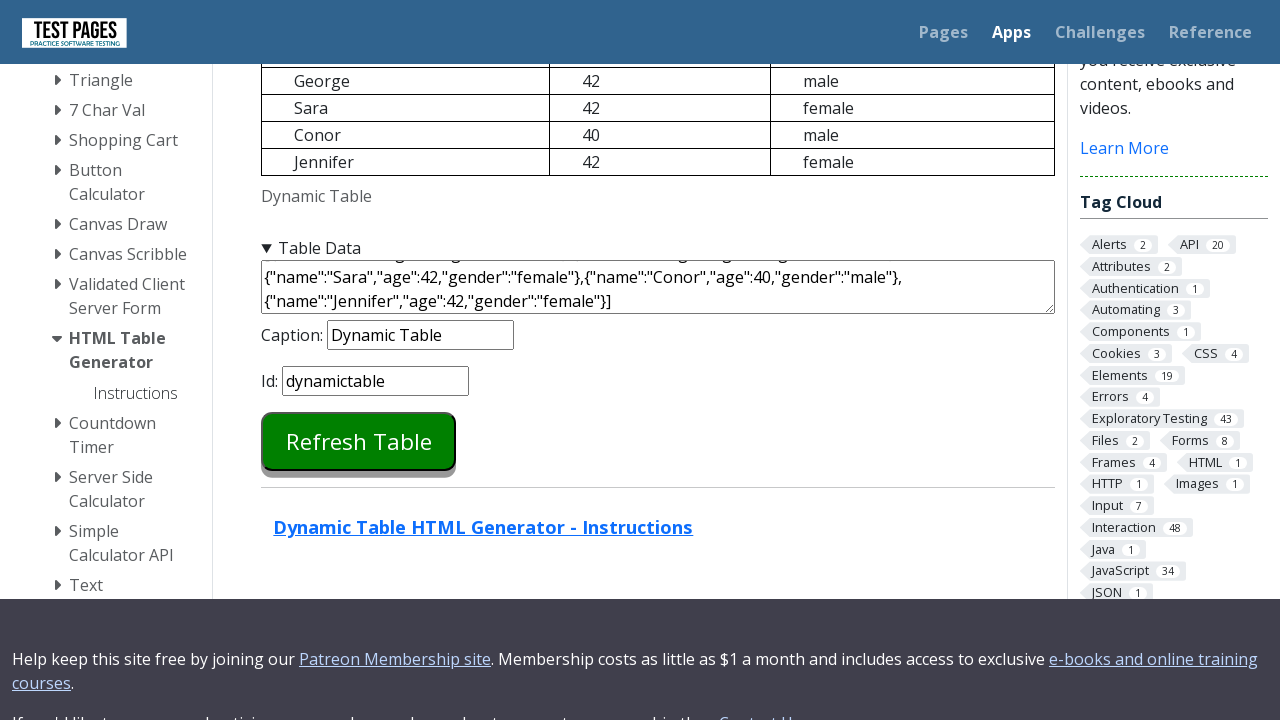

Verified table row 4: name column matches 'Conor'
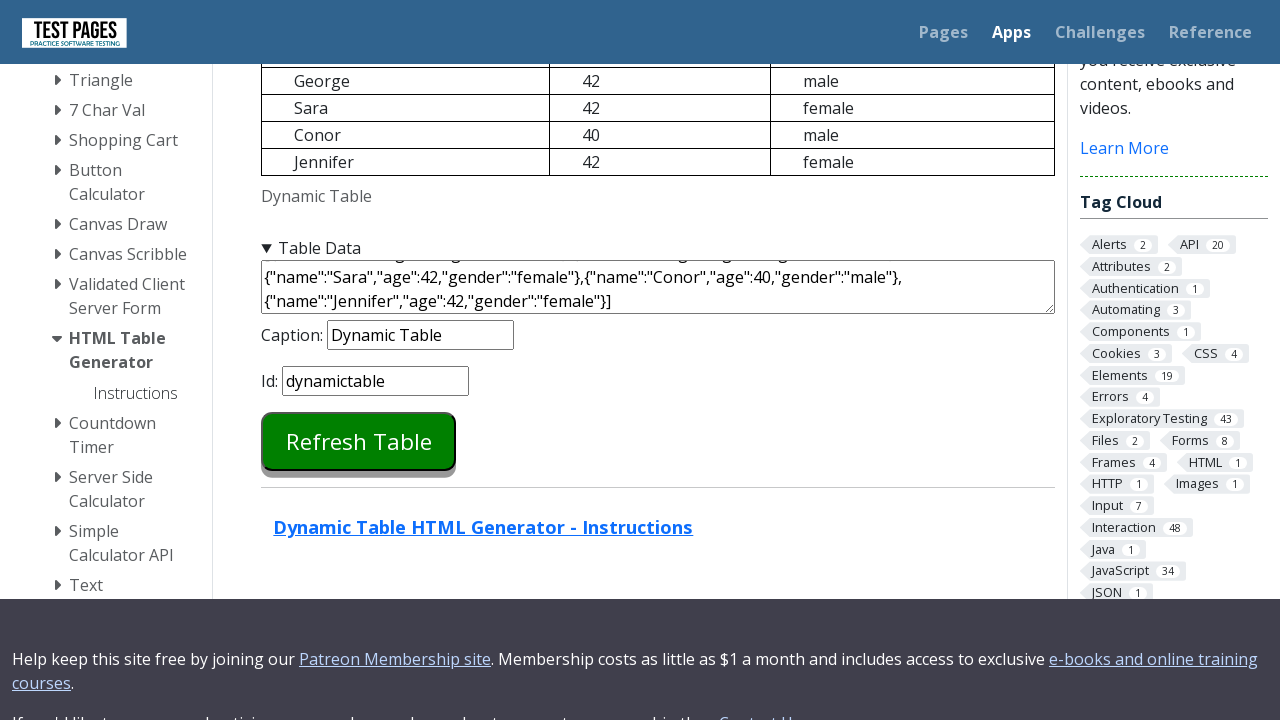

Verified table row 4: age column matches '40'
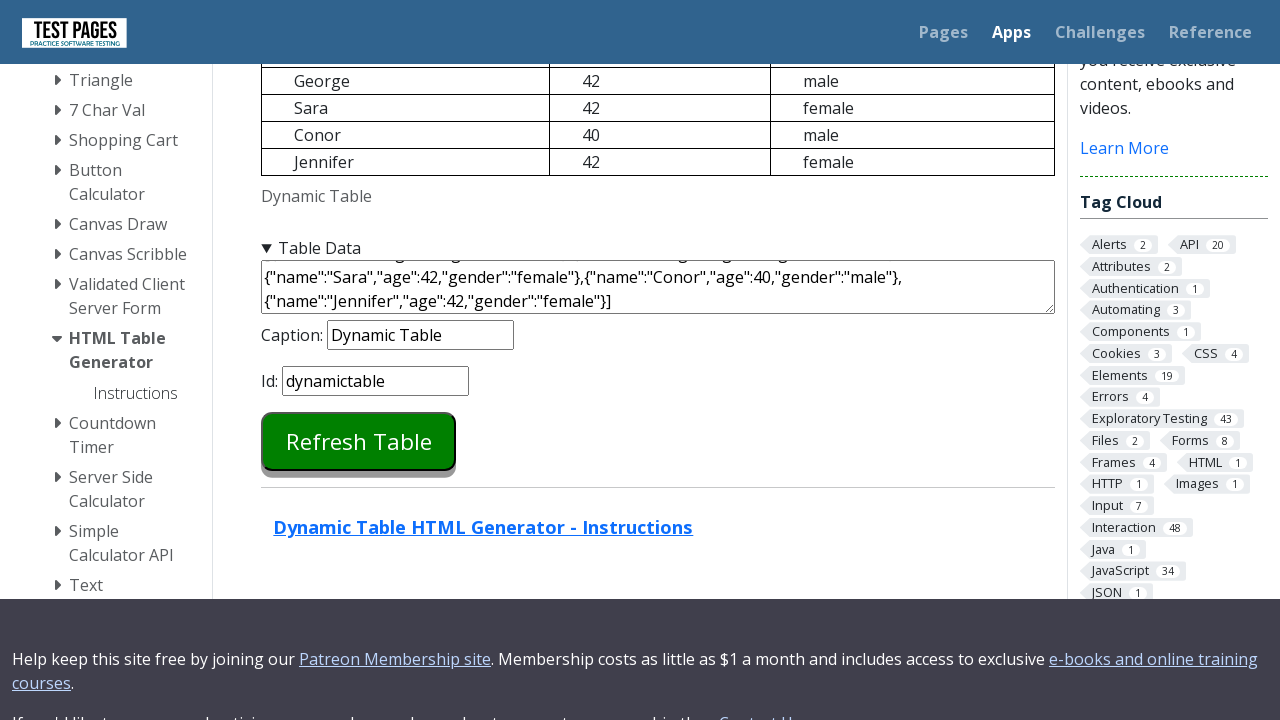

Verified table row 4: gender column matches 'male'
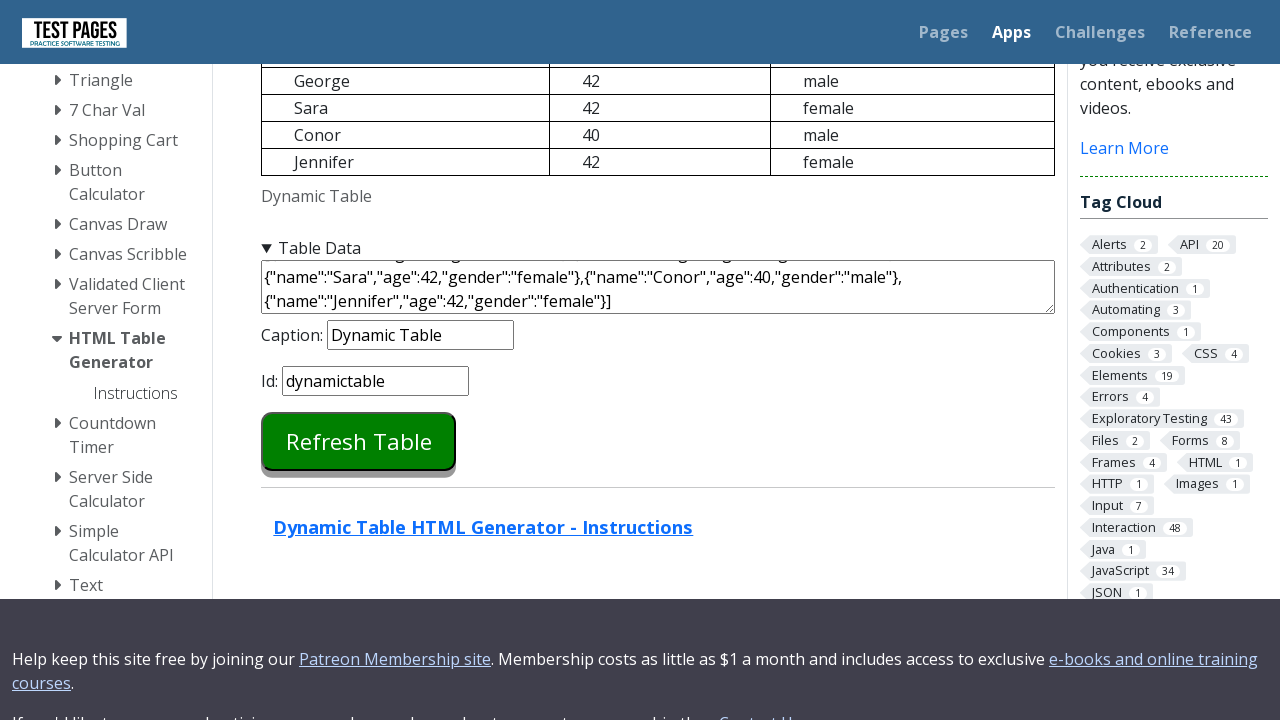

Verified table row 5: name column matches 'Jennifer'
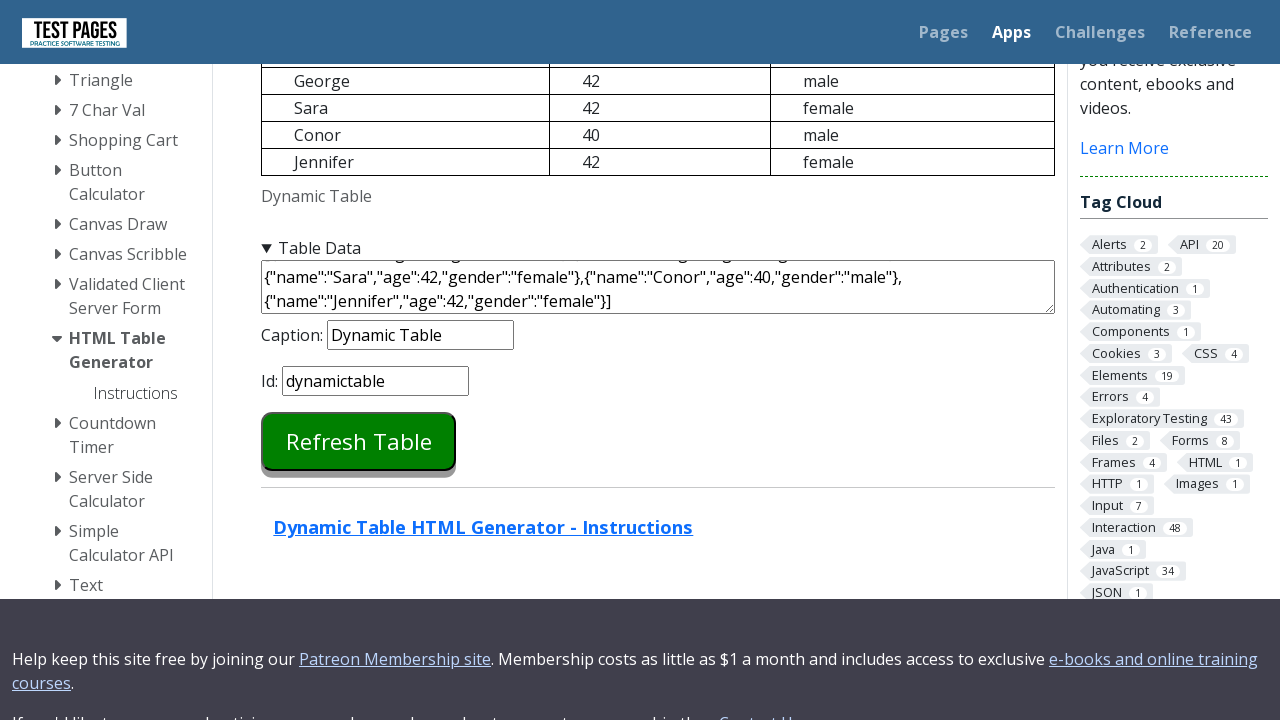

Verified table row 5: age column matches '42'
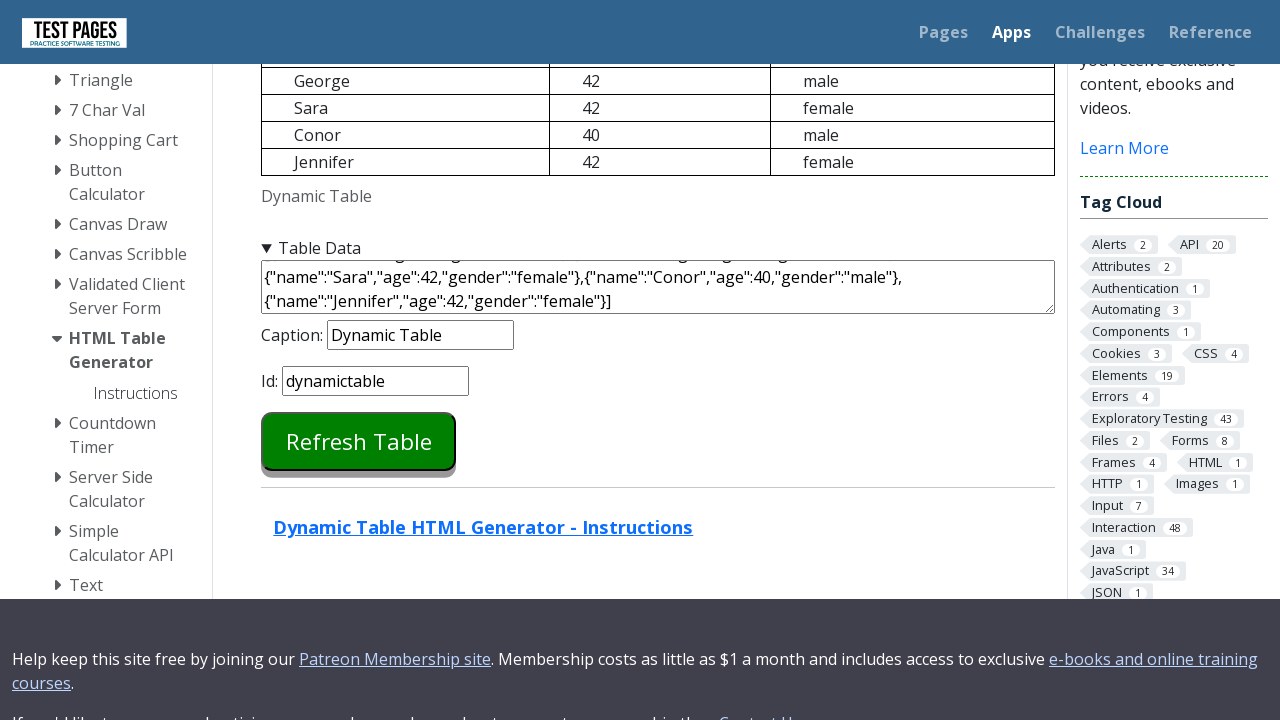

Verified table row 5: gender column matches 'female'
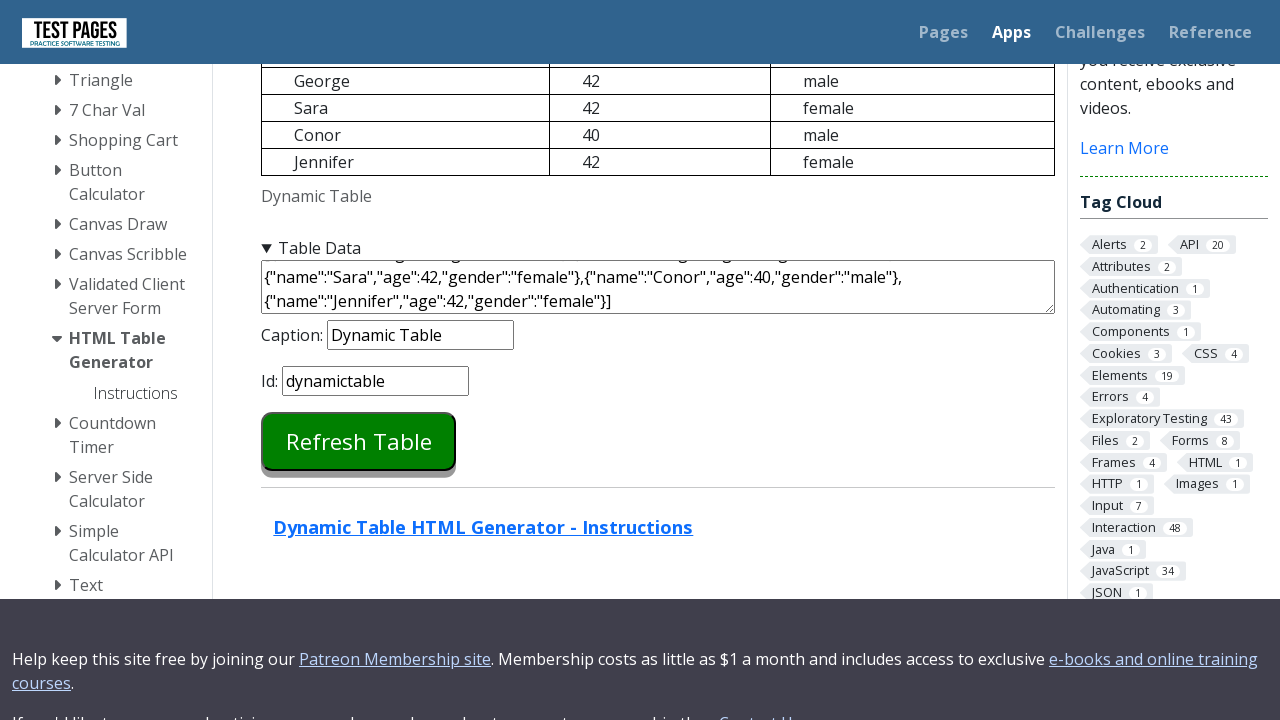

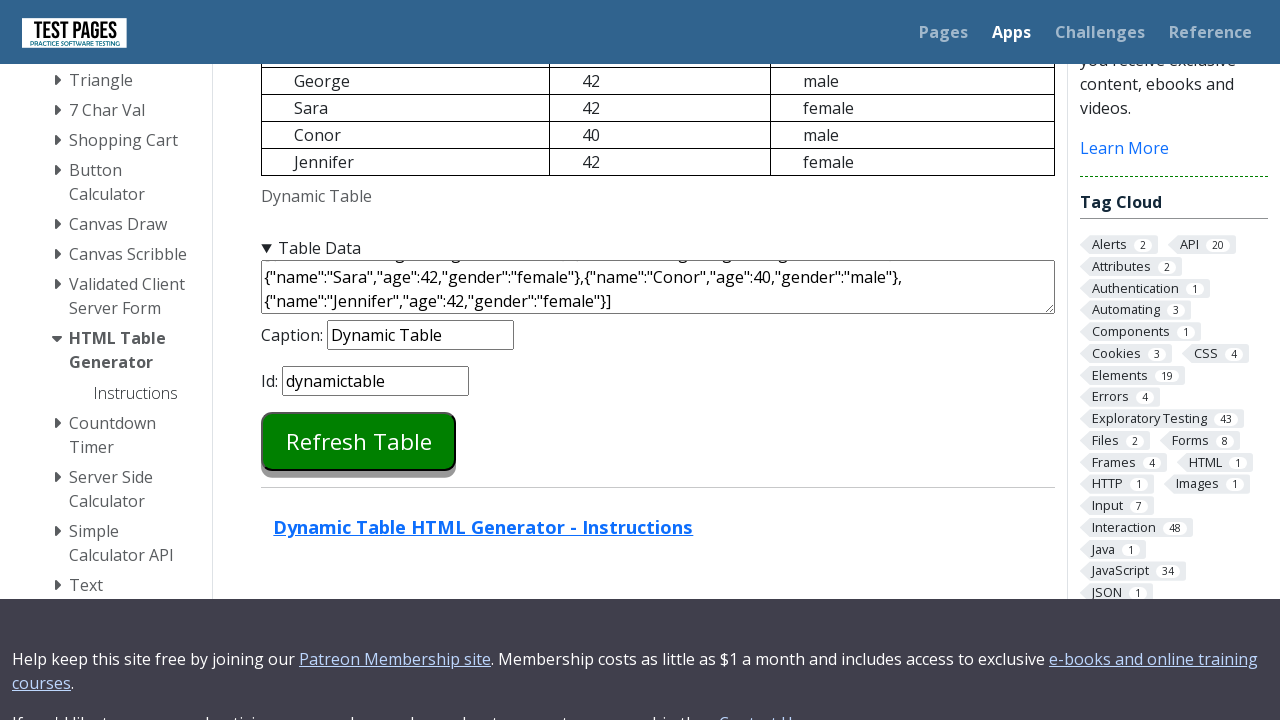